Tests right-click context menu functionality

Starting URL: https://swisnl.github.io/jQuery-contextMenu/demo.html

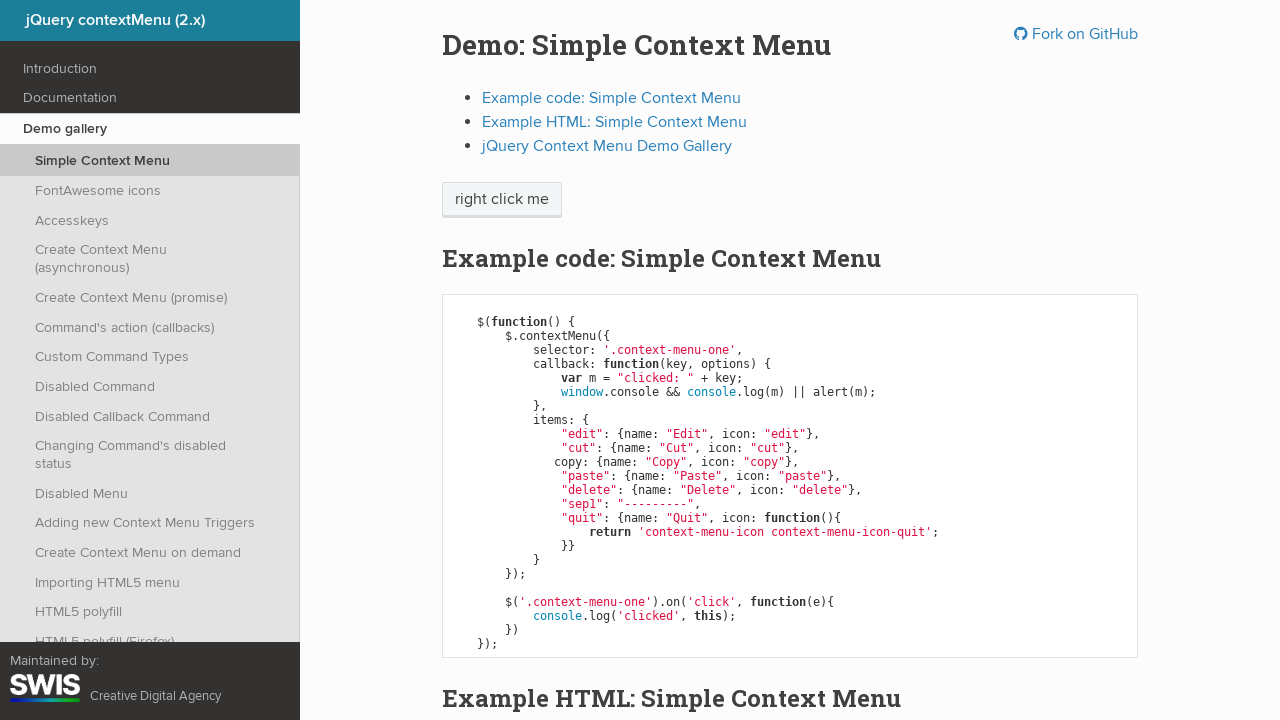

Context menu button element loaded
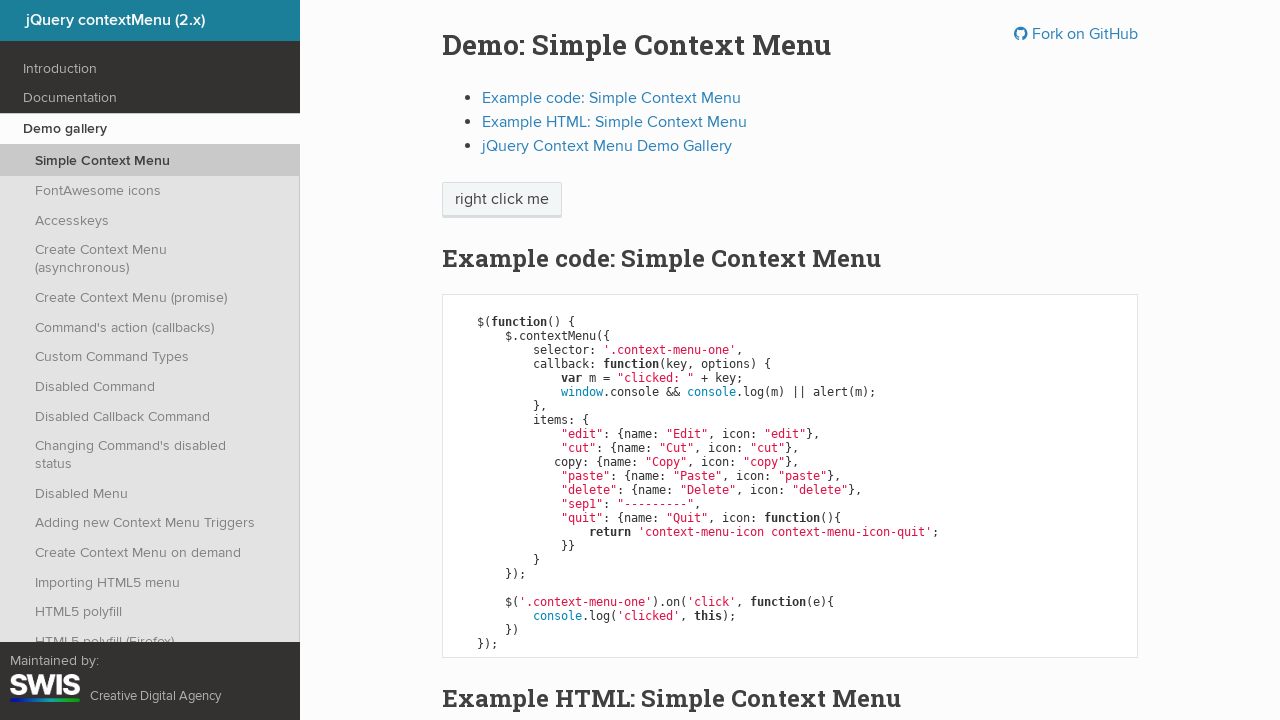

Right-clicked on context menu button at (502, 200) on span.context-menu-one.btn.btn-neutral
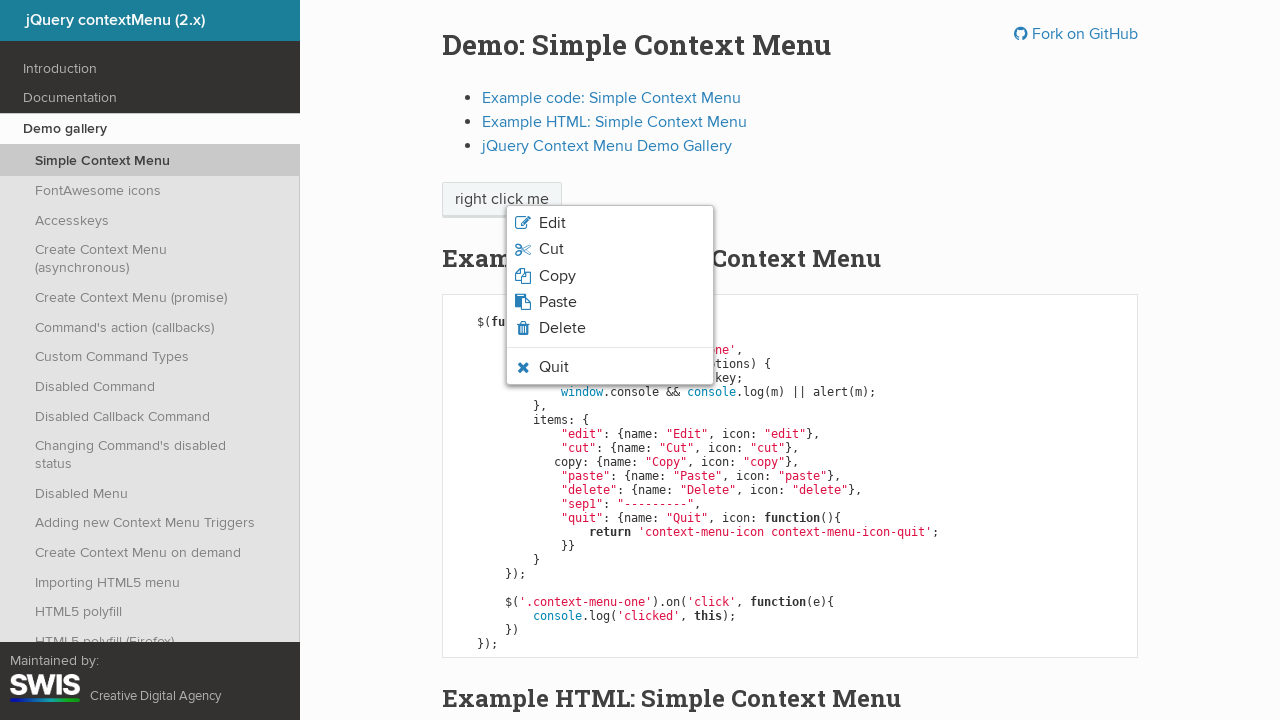

Located Edit option in context menu
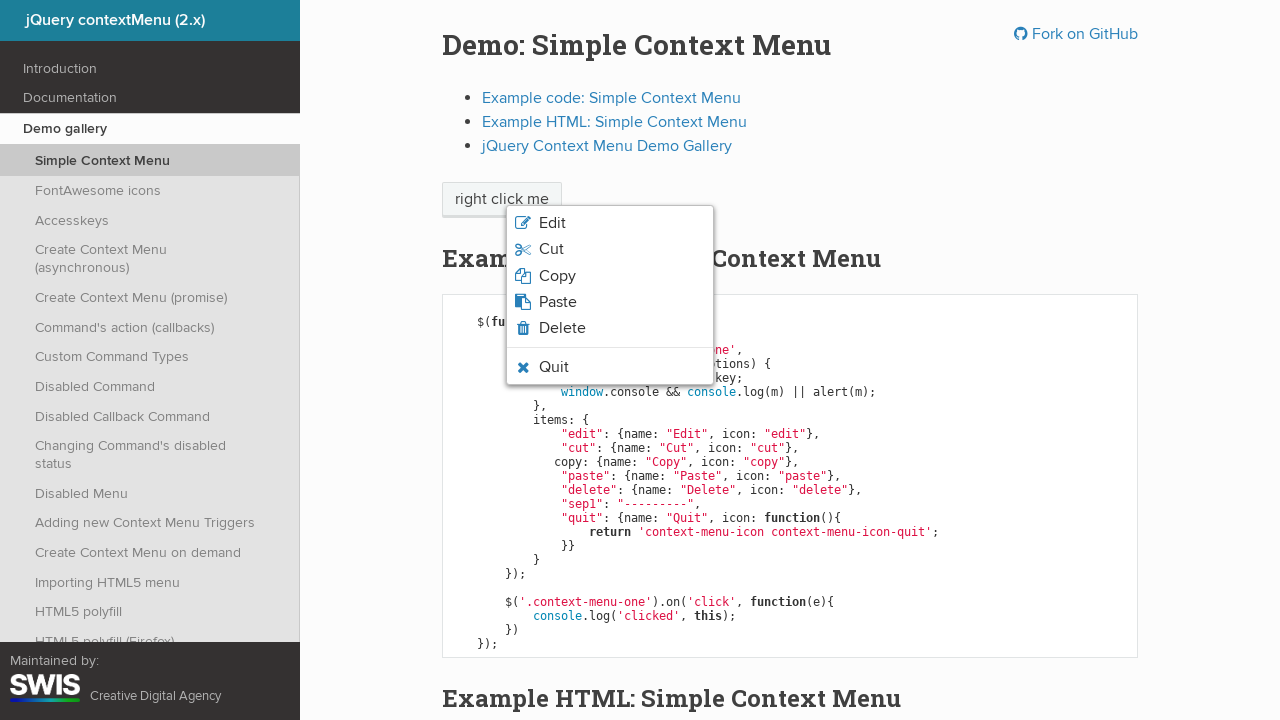

Verified Edit option has correct CSS class - right-click context menu confirmed
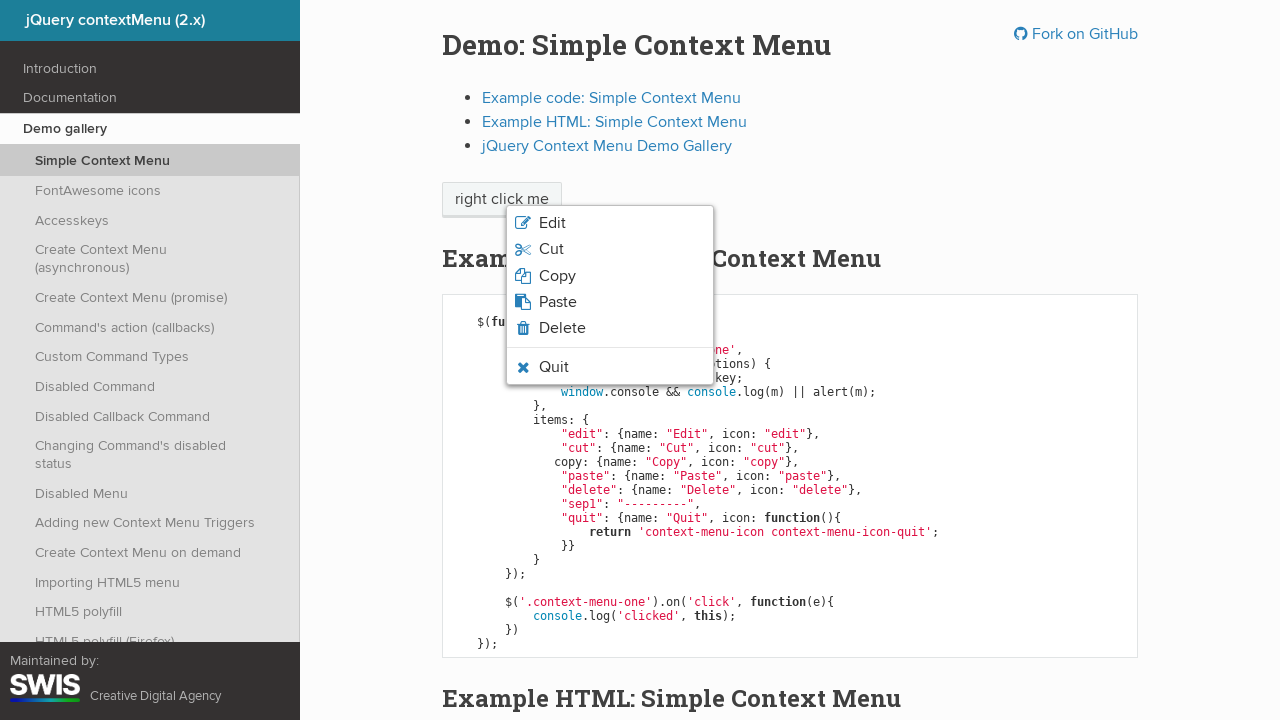

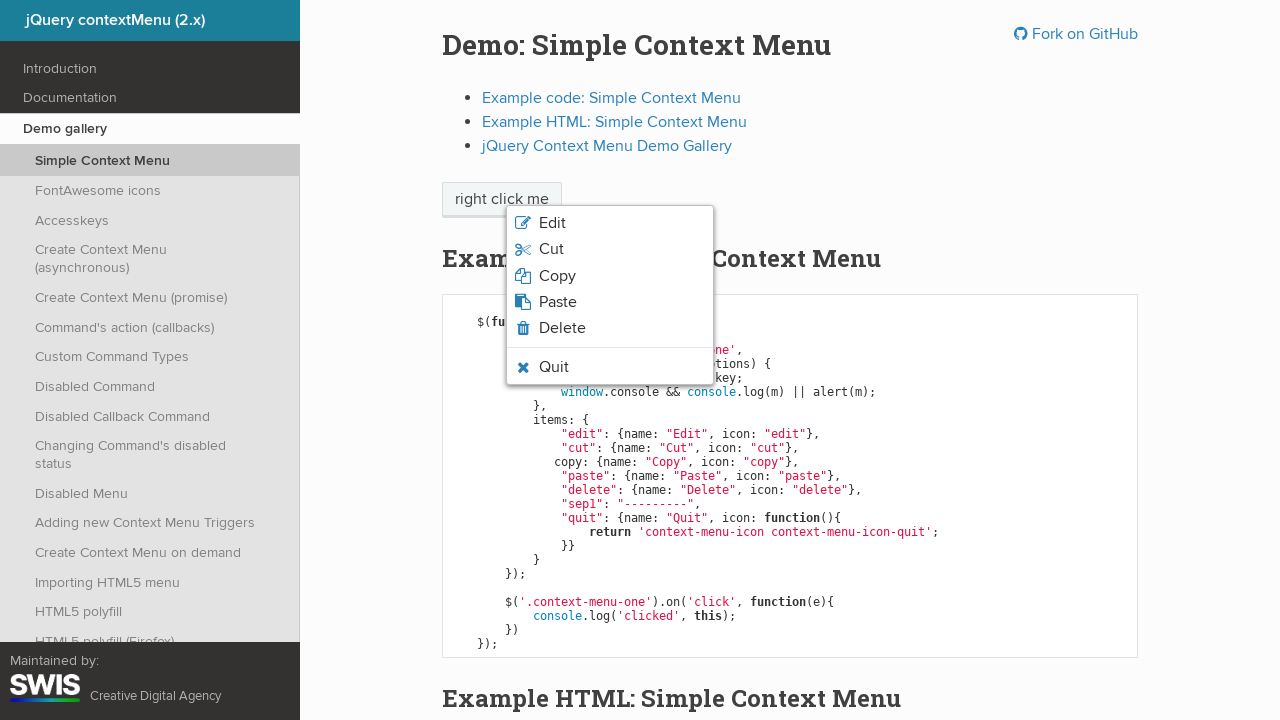